Tests mouse interaction capabilities including hover over navigation element, drag and drop operations (both directions), and right-click context menu on a logo element.

Starting URL: https://grotechminds.com/drag-and-drop/

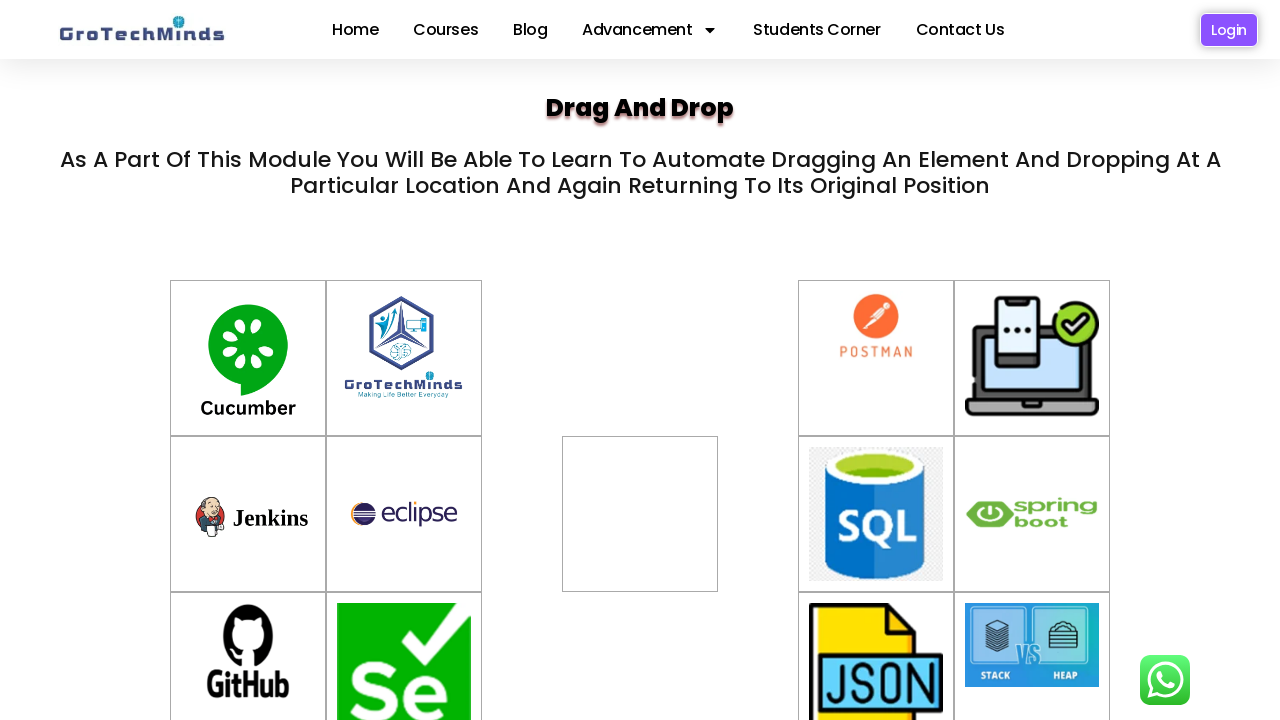

Reloaded the page
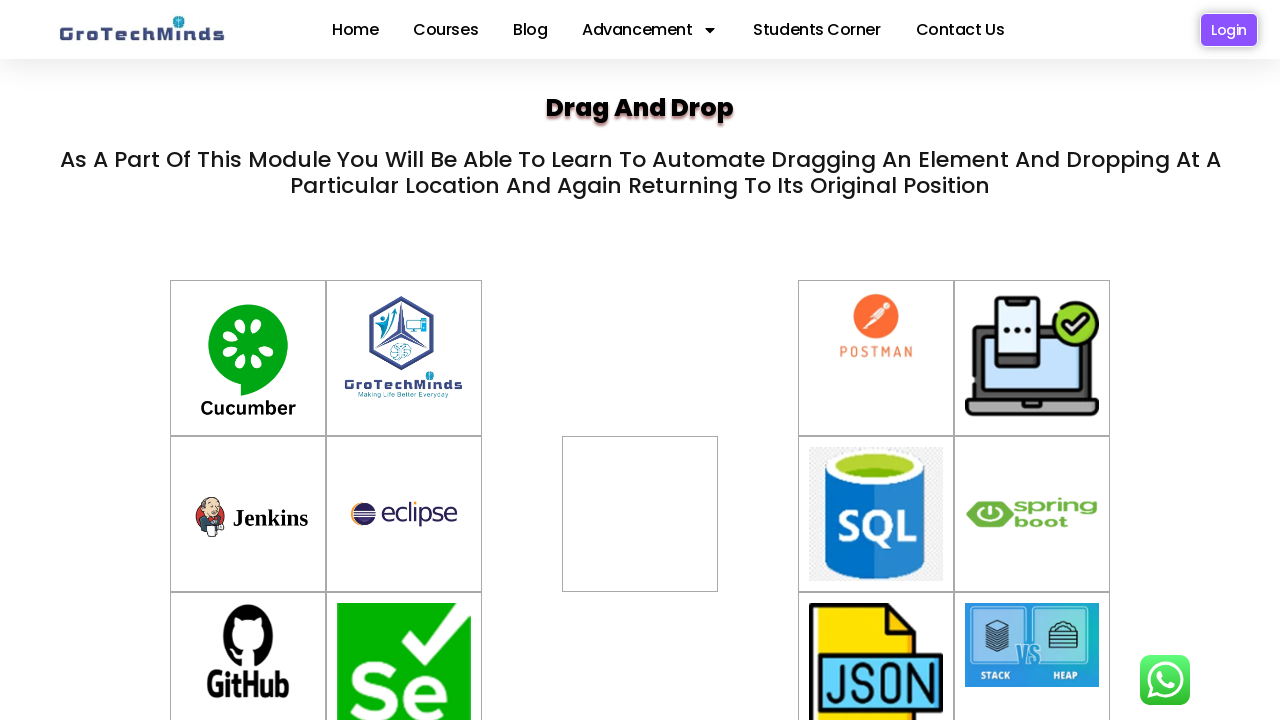

Waited for page content to load (domcontentloaded)
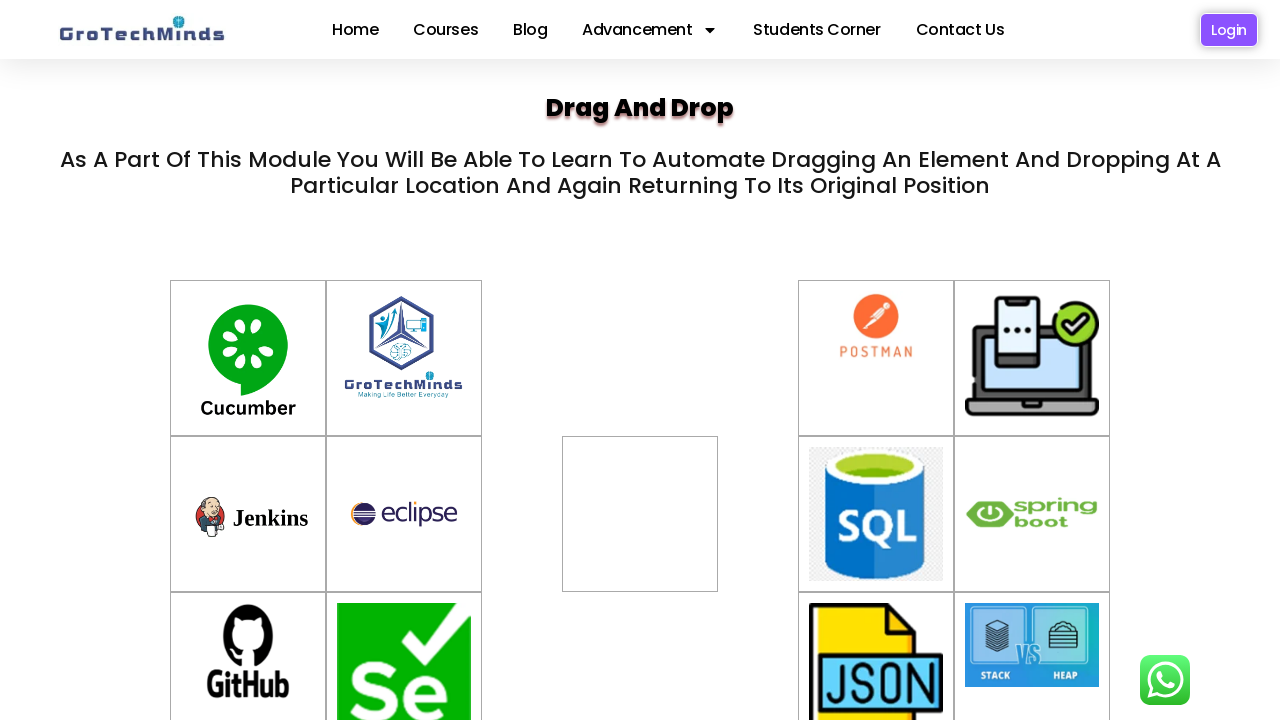

Hovered over Advancement navigation element at (650, 30) on xpath=//a[text()='Advancement'] >> nth=0
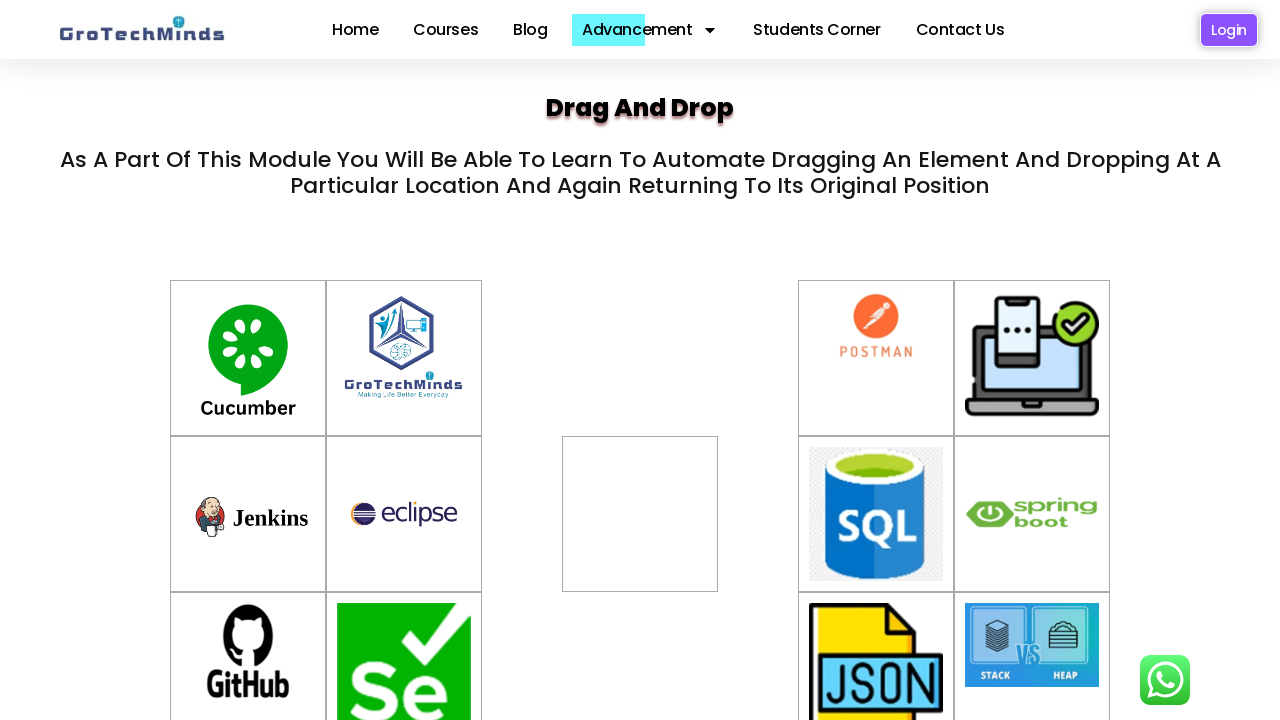

Waited 1 second for hover effect to display
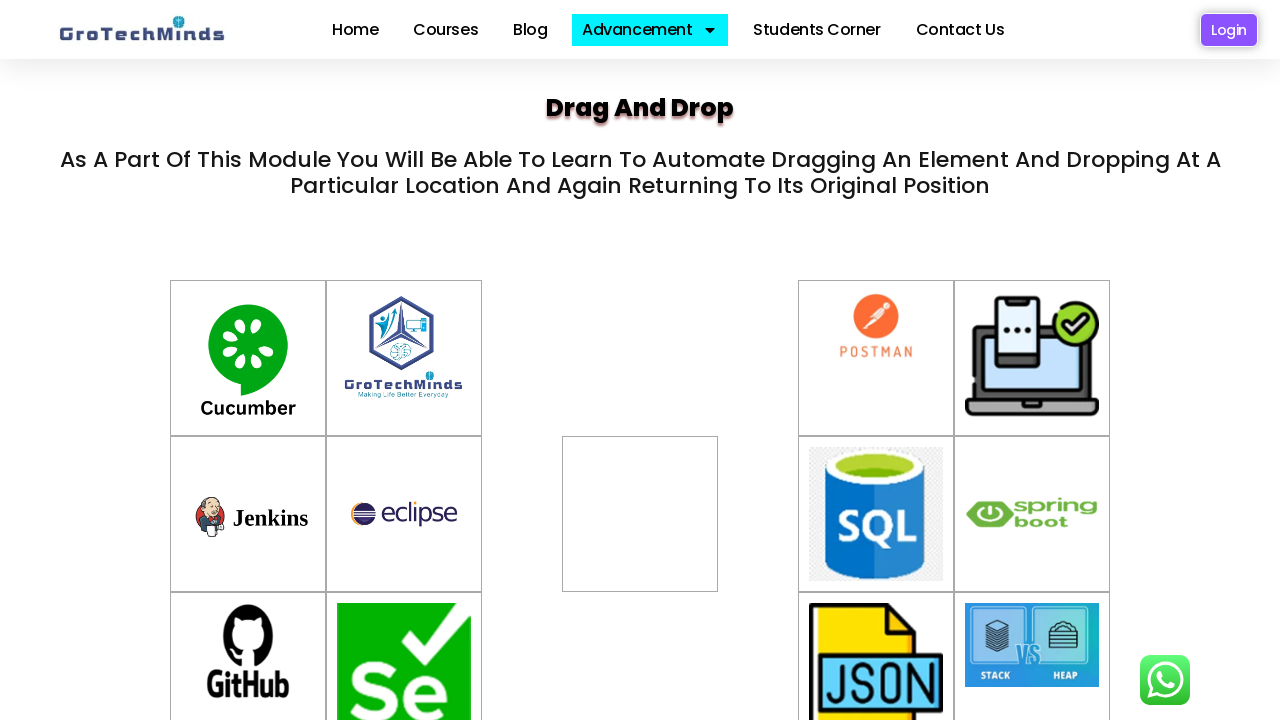

Dragged Jenkins container from source to drop target area at (640, 514)
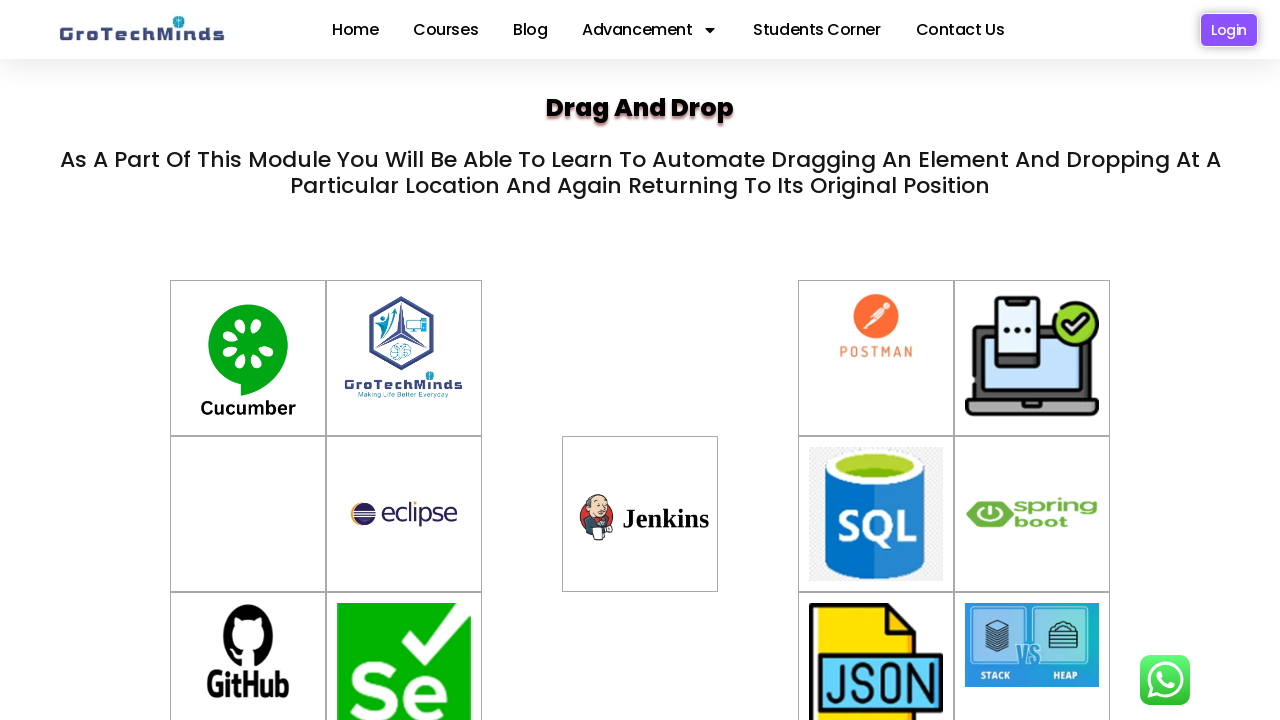

Waited 1 second for drag operation to complete
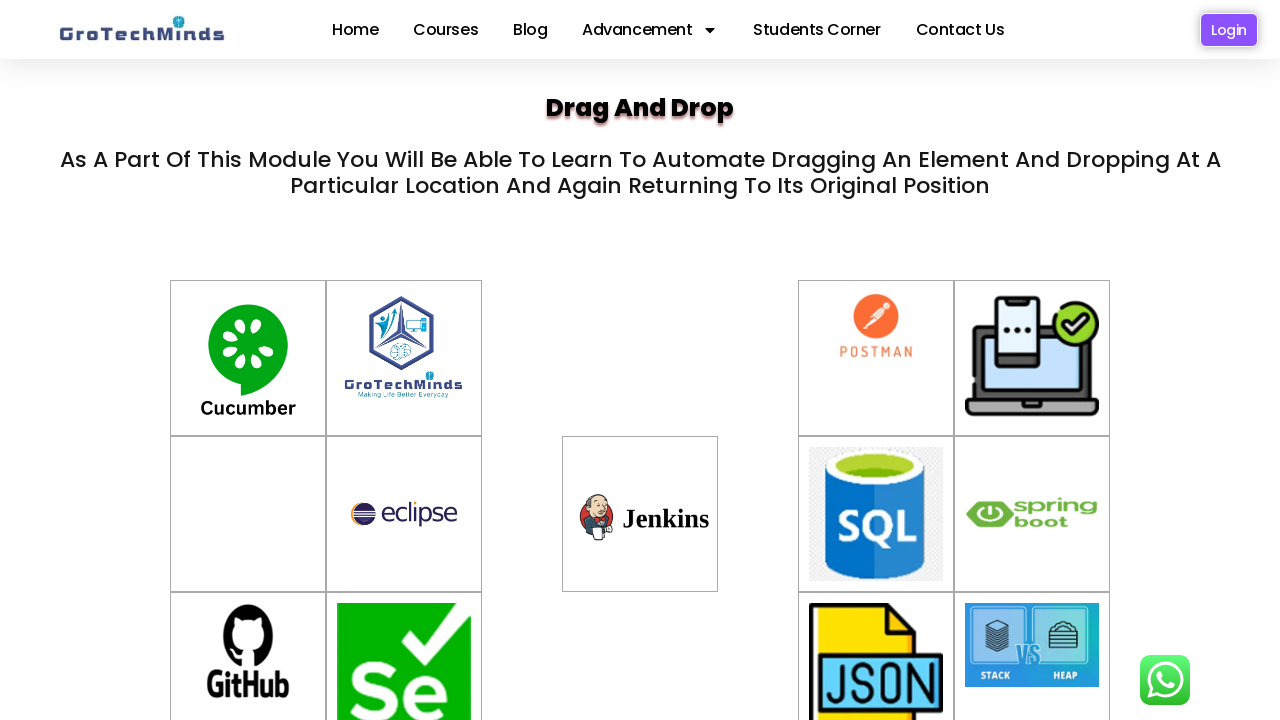

Dragged Jenkins container back from drop target to original source container at (248, 514)
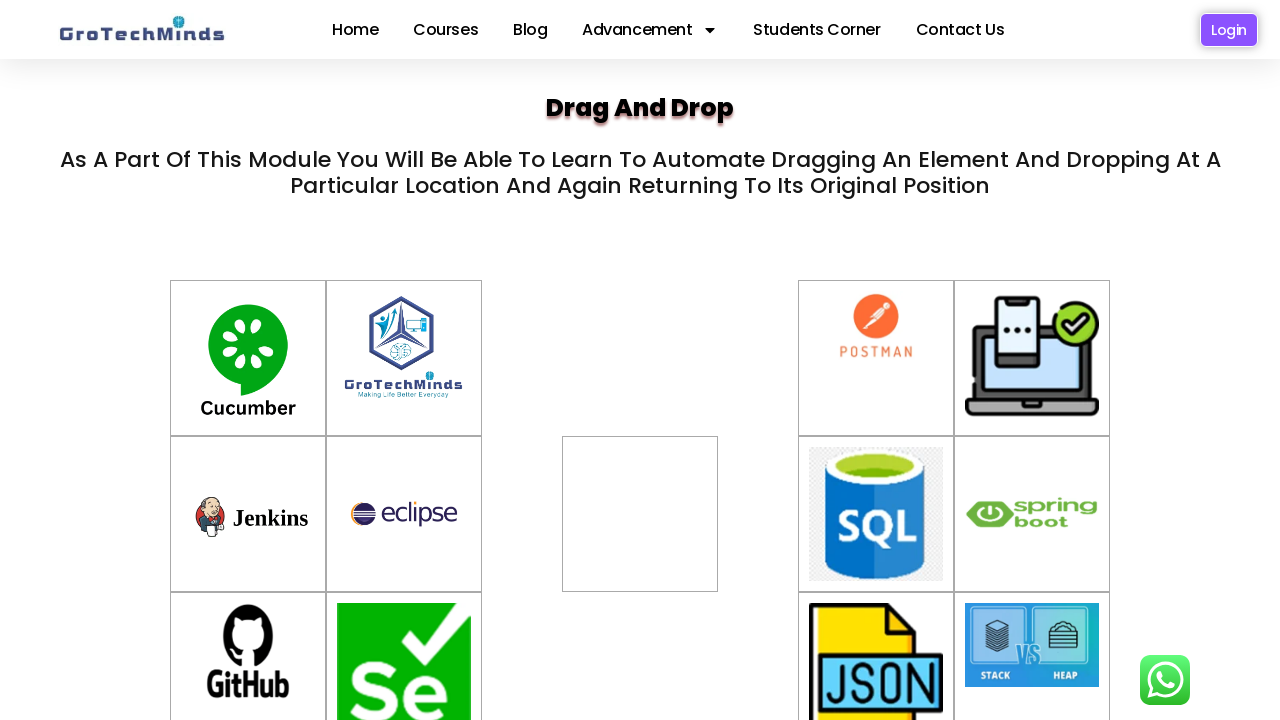

Waited 1 second for revert drag operation to complete
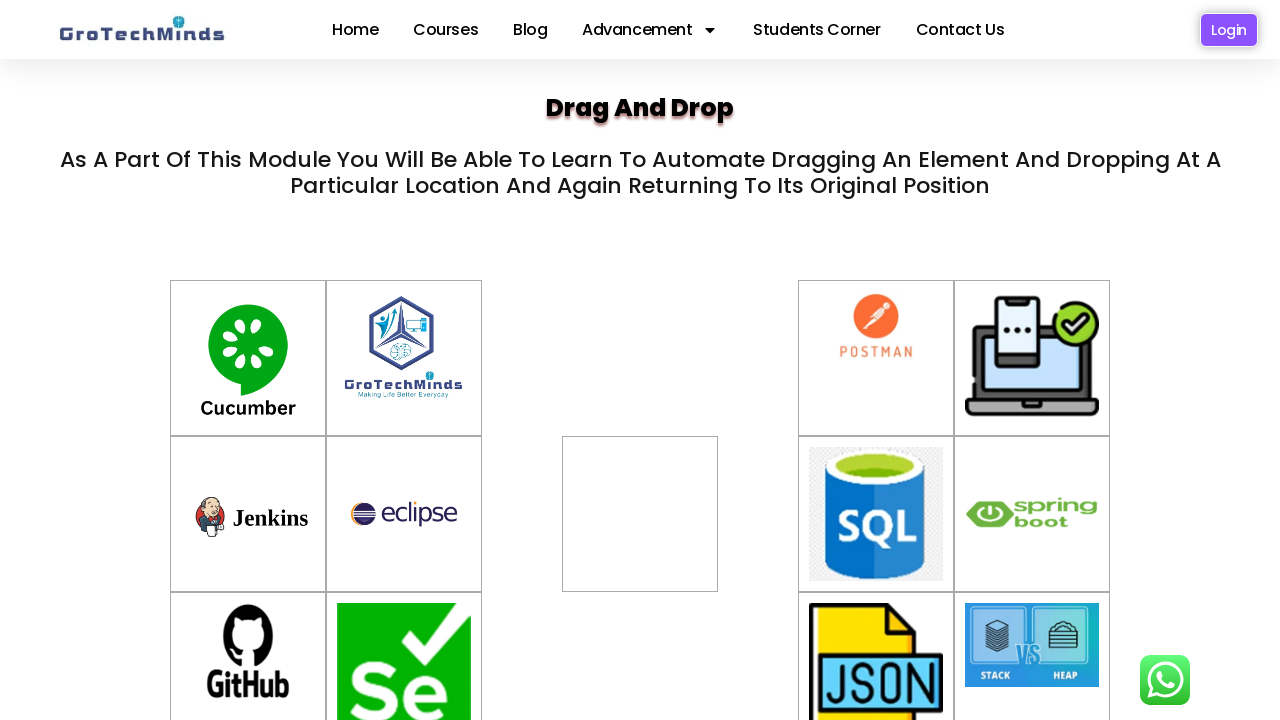

Right-clicked on GroTechMinds logo to open context menu at (143, 30) on img[alt='GroTechMinds logo'] >> nth=0
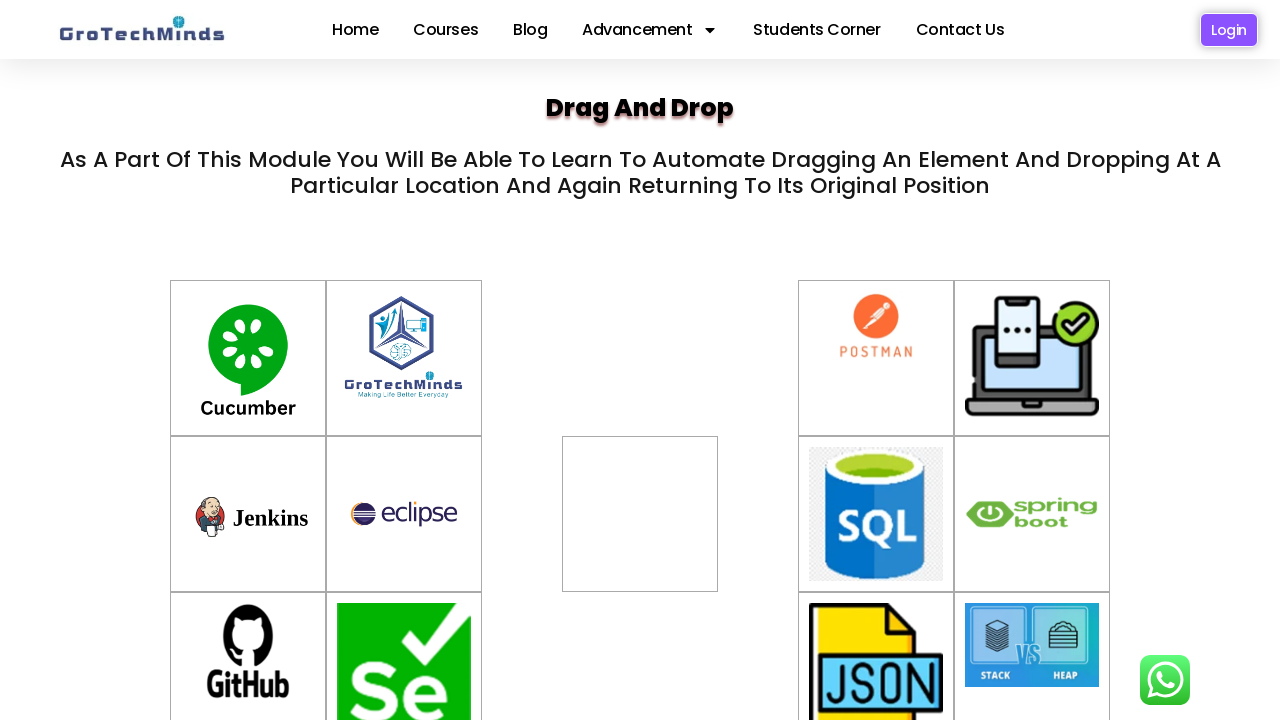

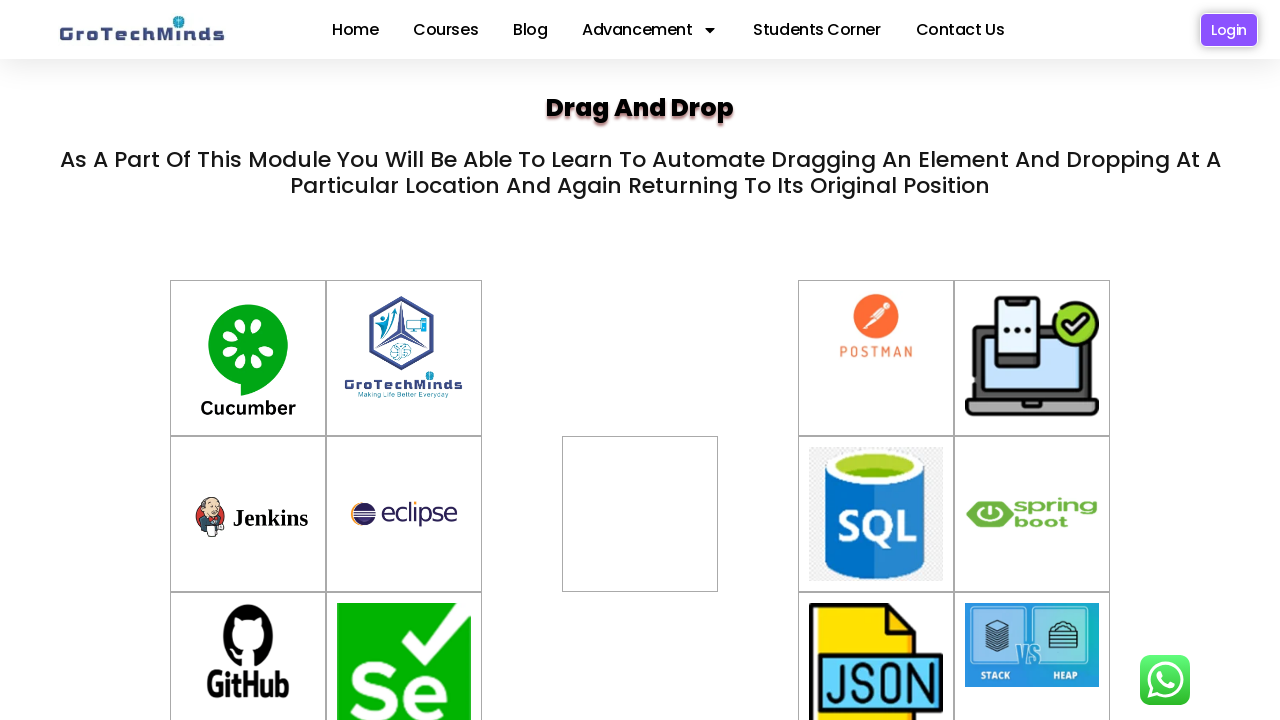